Tests dropdown selection by iterating through options and clicking on the desired option, then verifying the selection was made correctly.

Starting URL: http://the-internet.herokuapp.com/dropdown

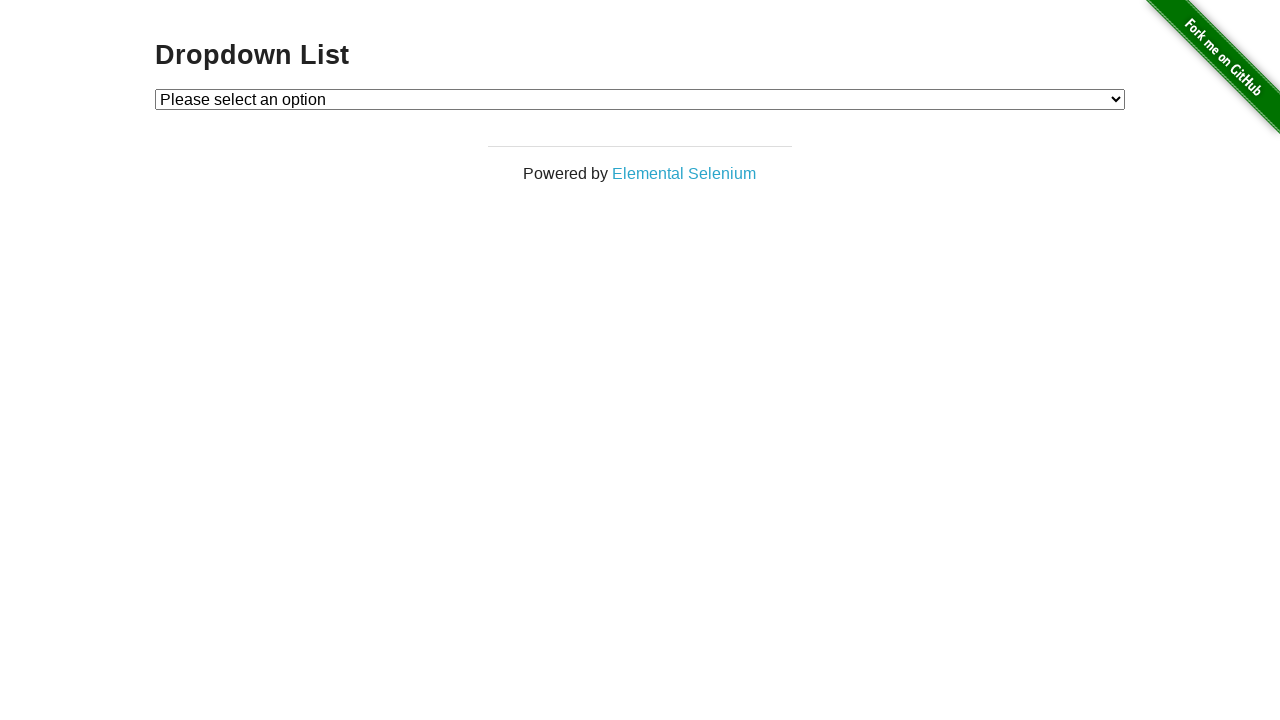

Selected 'Option 1' from dropdown on #dropdown
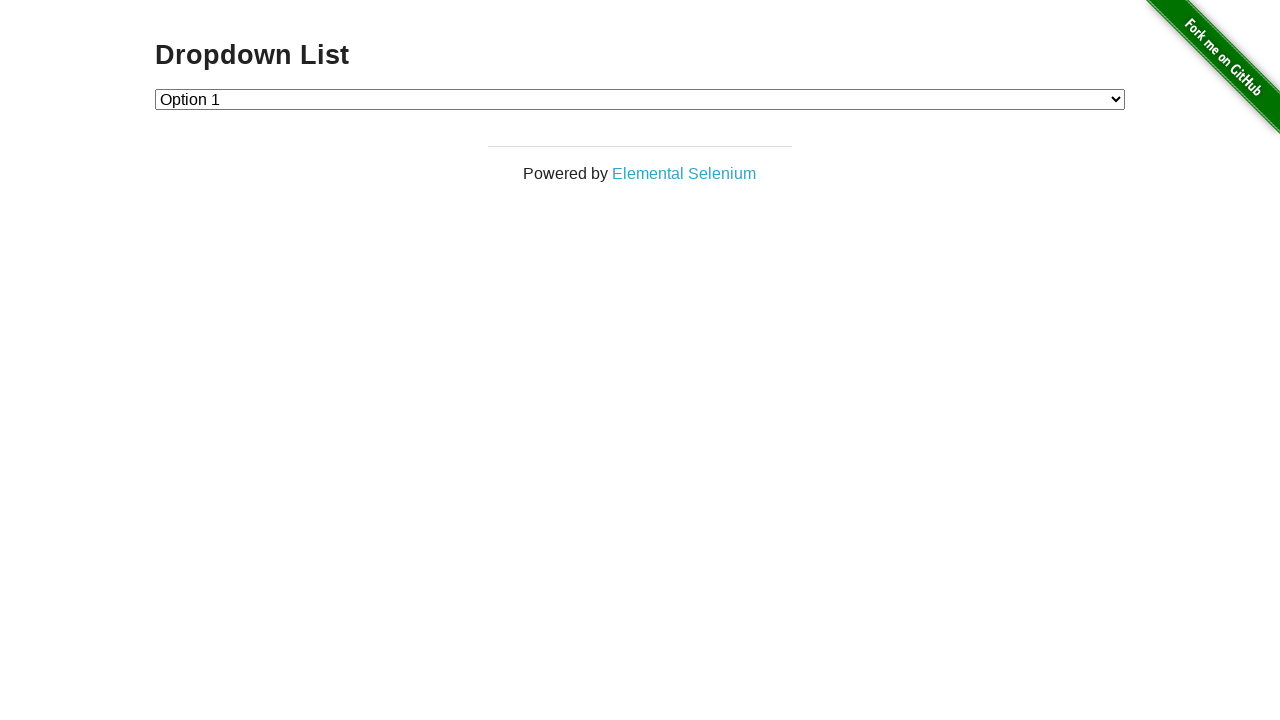

Retrieved selected dropdown value
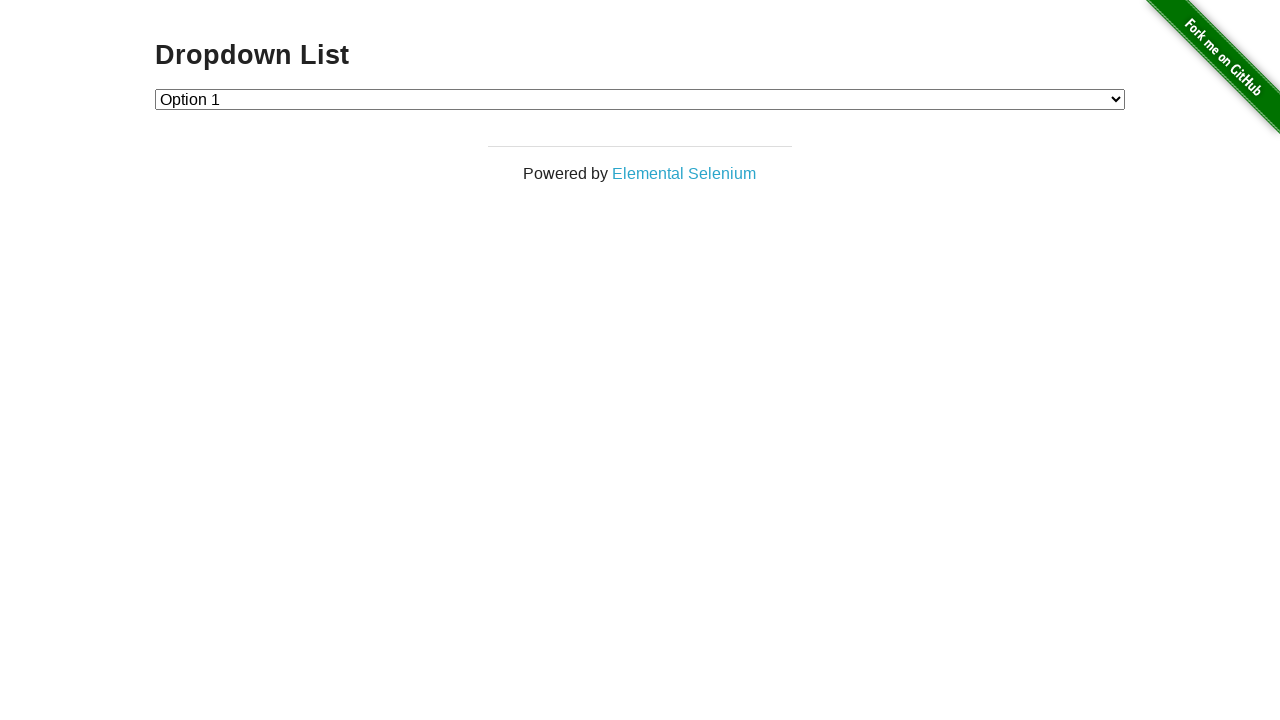

Verified dropdown selection is correct (value='1')
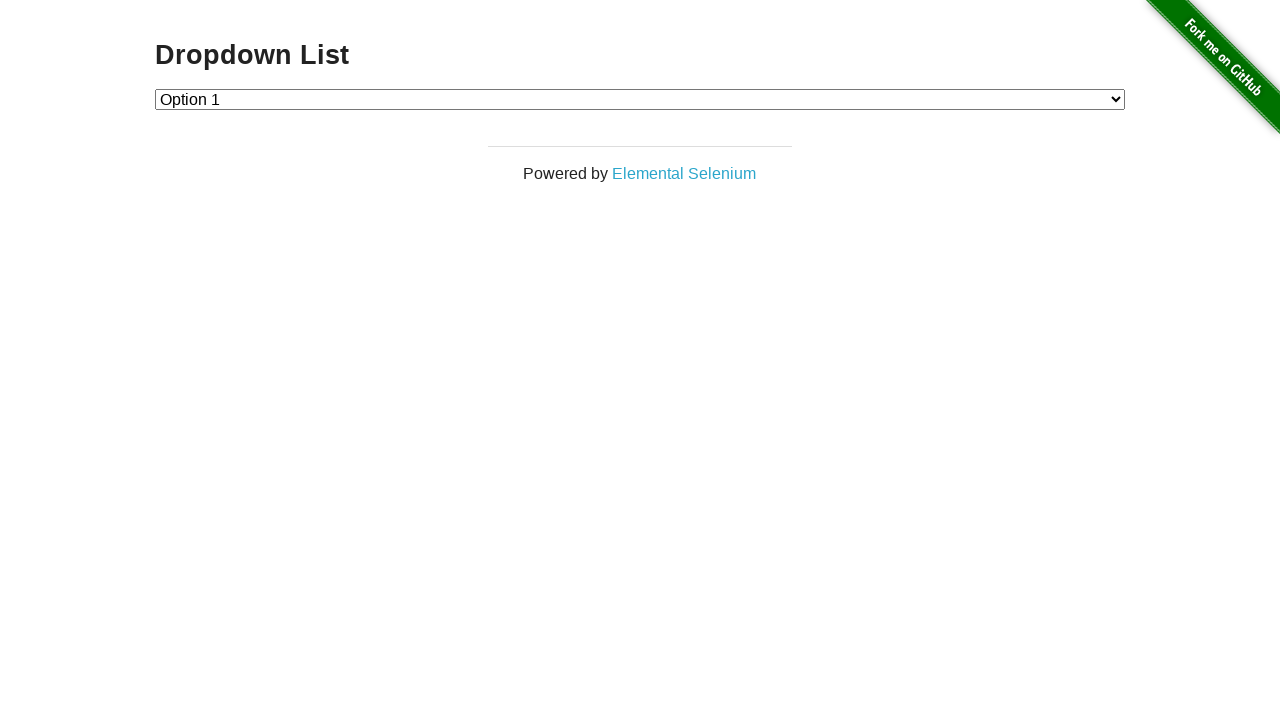

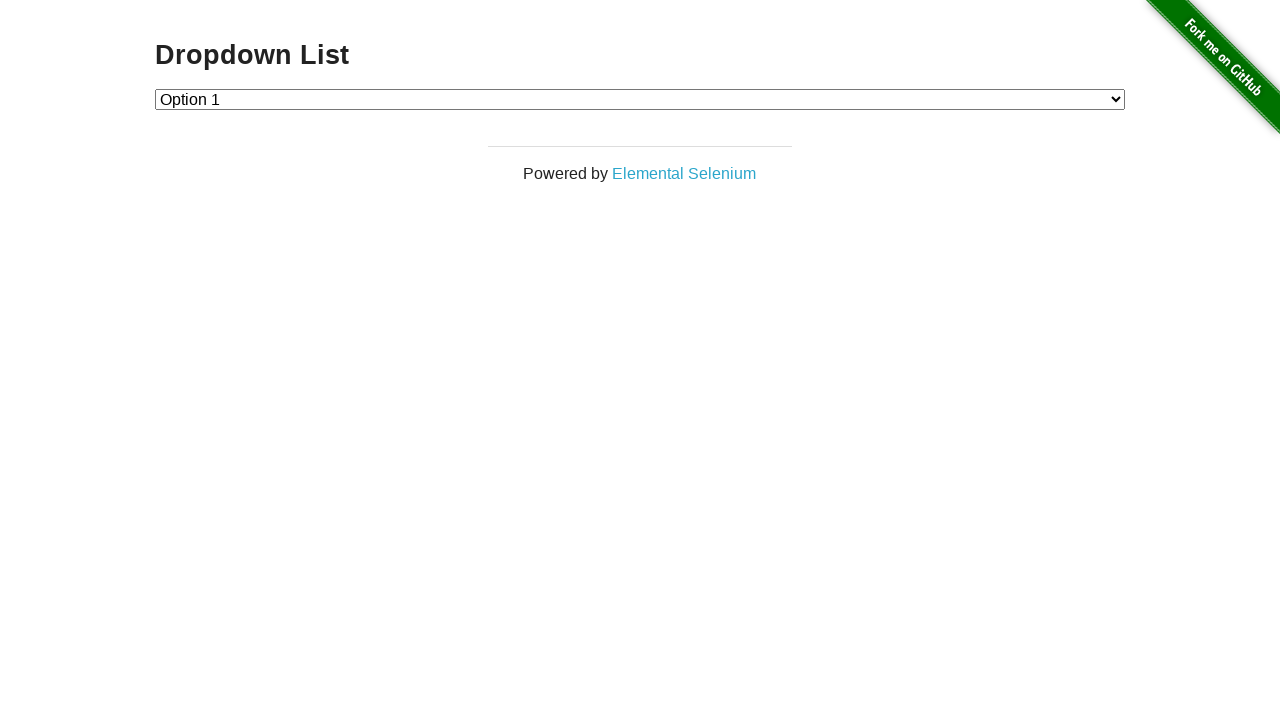